Tests checkbox functionality by iterating through checkboxes and clicking them

Starting URL: https://rahulshettyacademy.com/AutomationPractice/

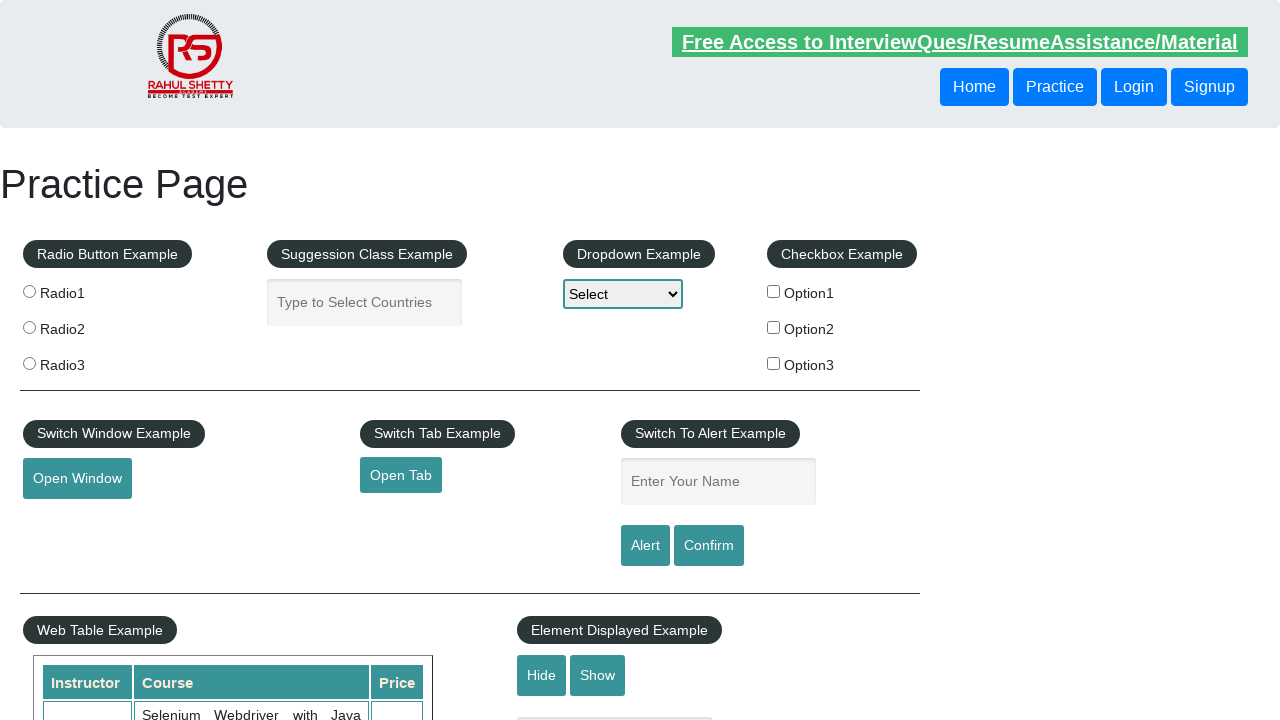

Located all checkbox labels in the checkbox example section
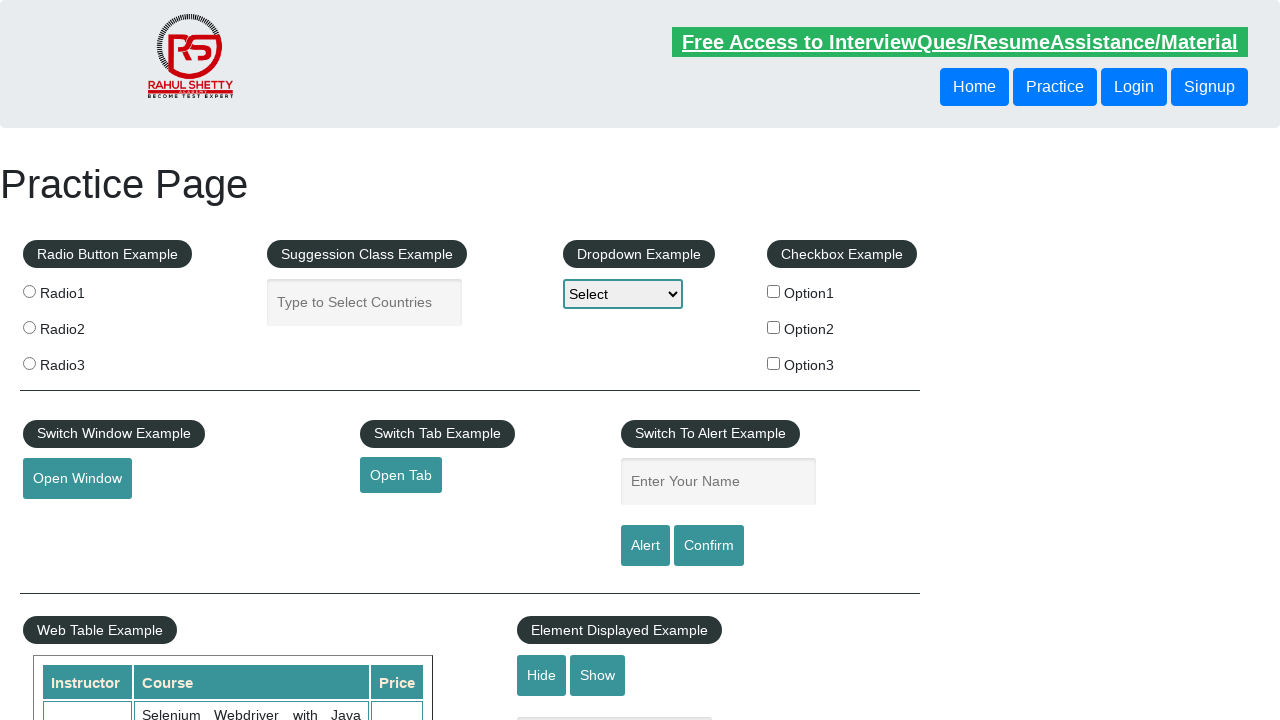

Clicked checkbox at index 0 at (842, 293) on xpath=//div[@id='checkbox-example']//label >> nth=0
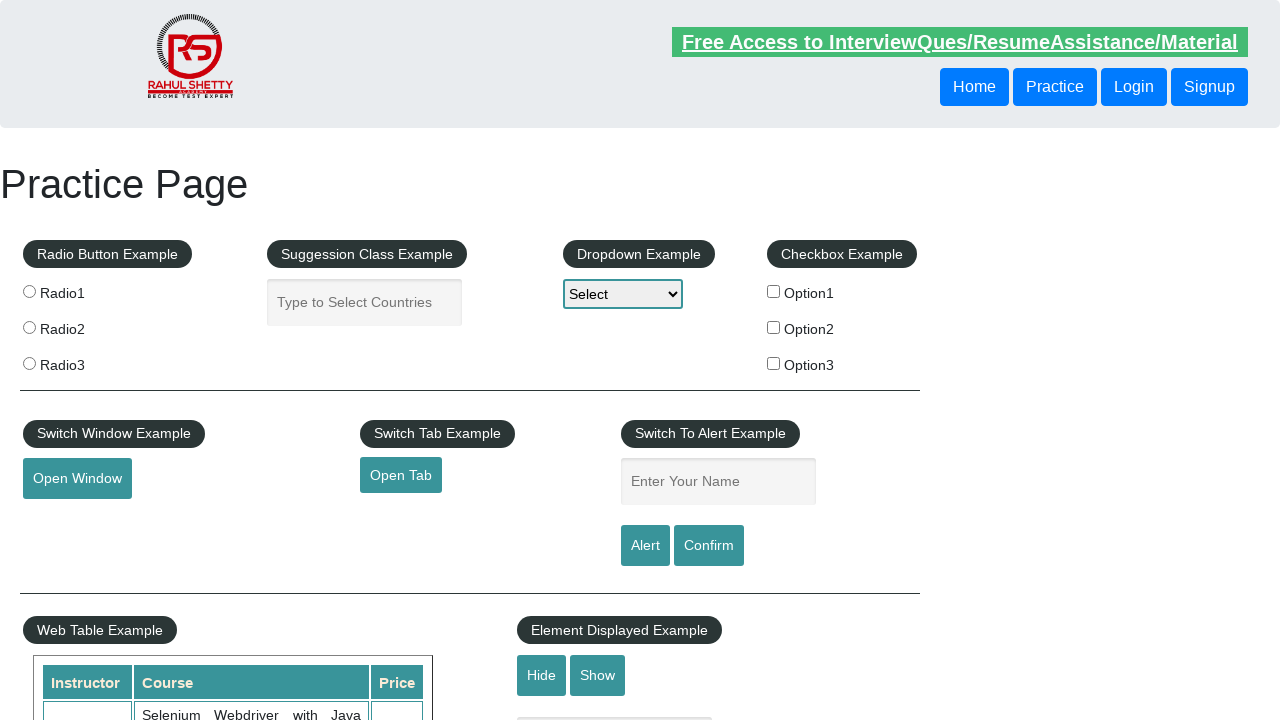

Waited 2 seconds after clicking checkbox at index 0
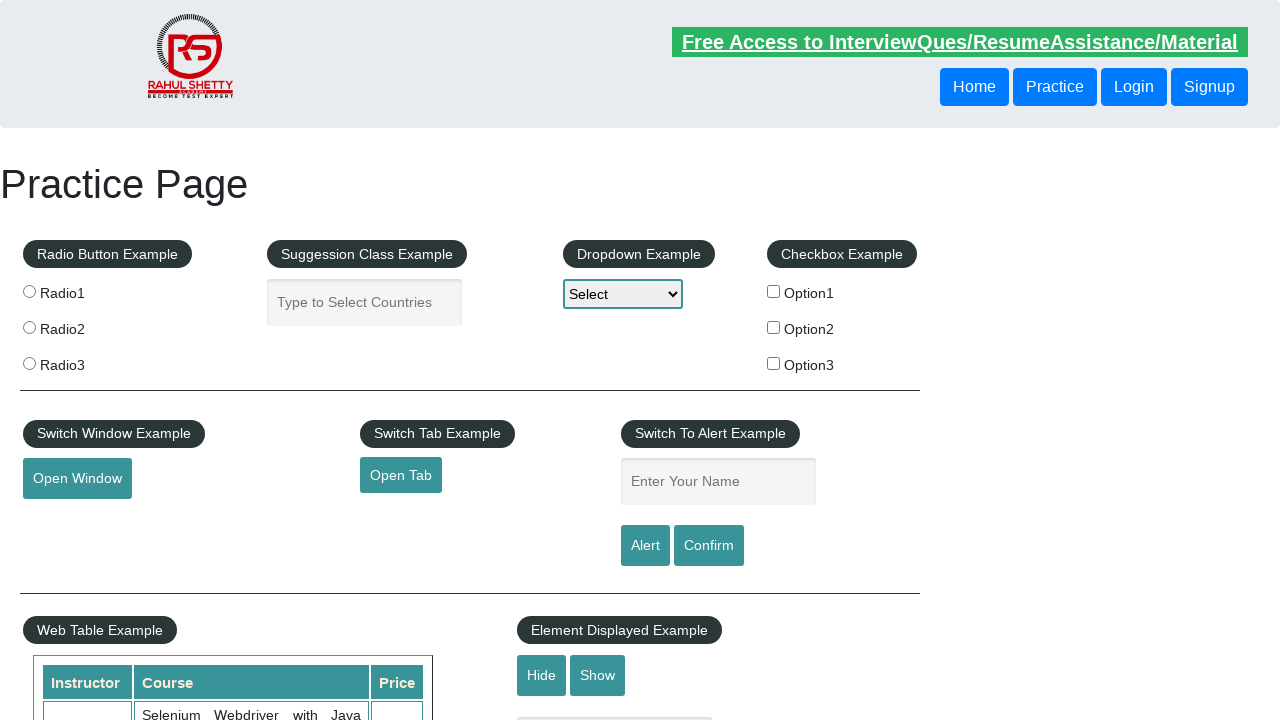

Clicked checkbox at index 1 at (842, 329) on xpath=//div[@id='checkbox-example']//label >> nth=1
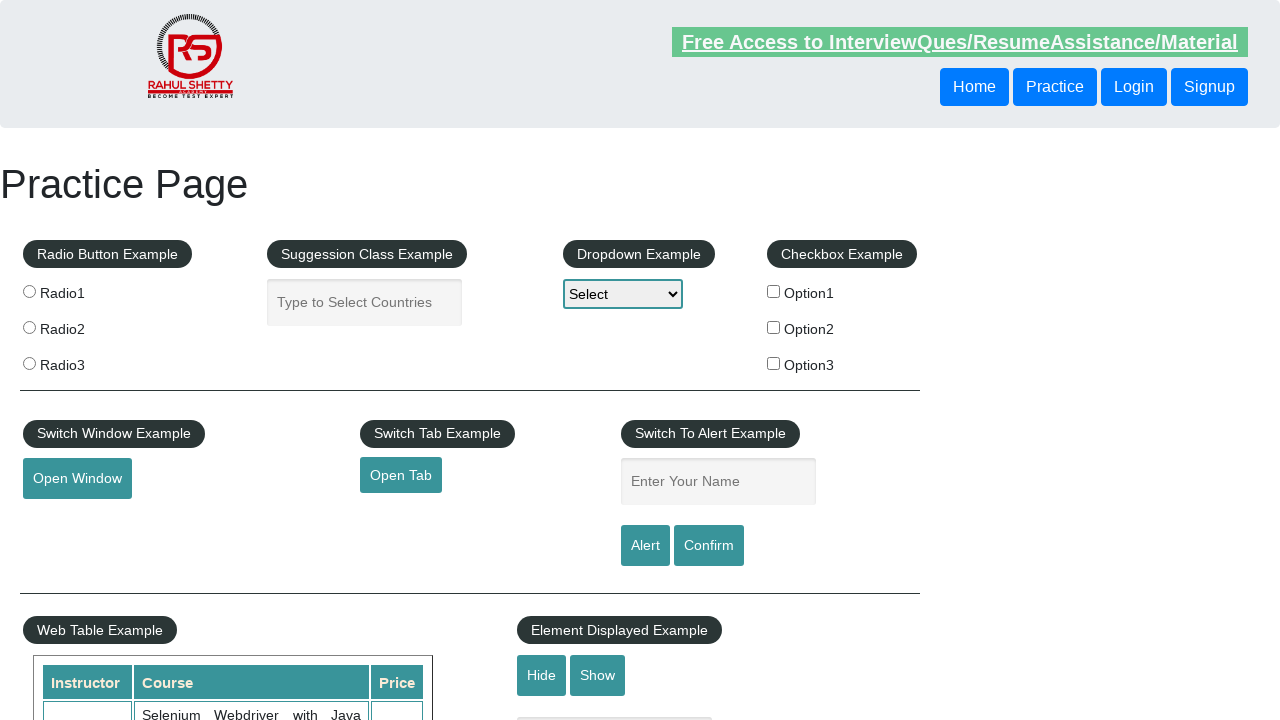

Waited 2 seconds after clicking checkbox at index 1
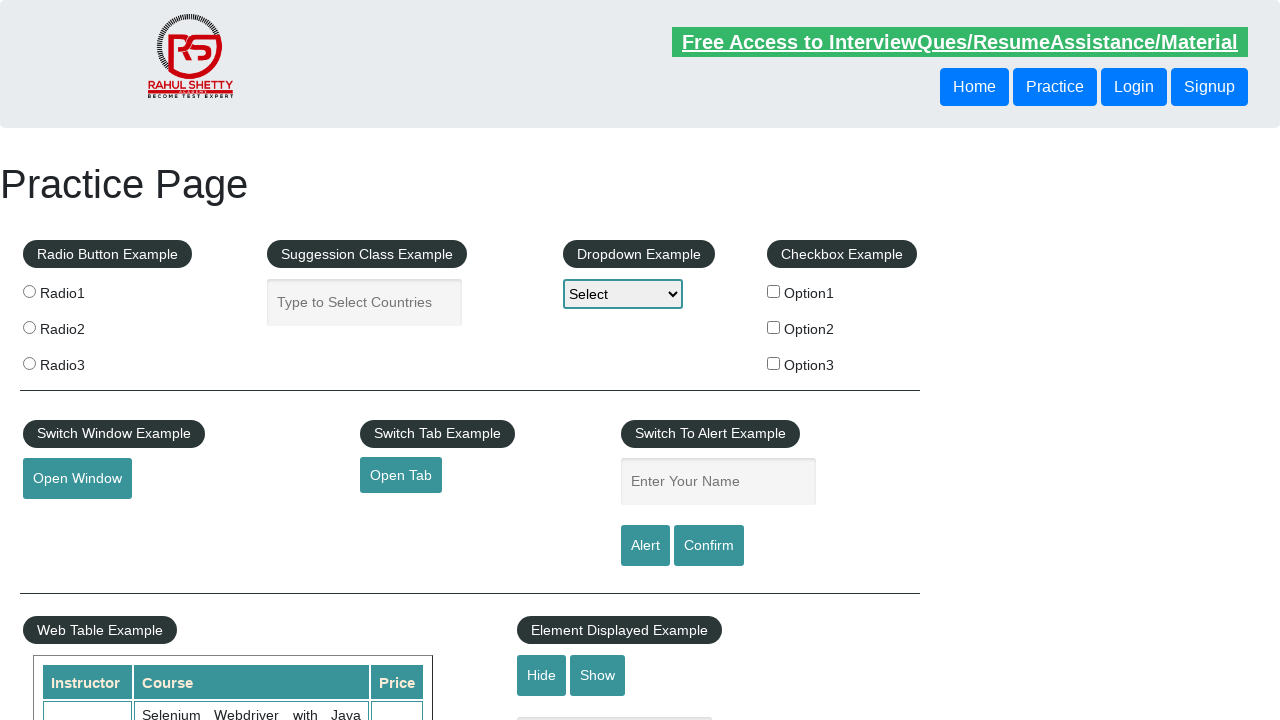

Clicked checkbox at index 2 at (842, 365) on xpath=//div[@id='checkbox-example']//label >> nth=2
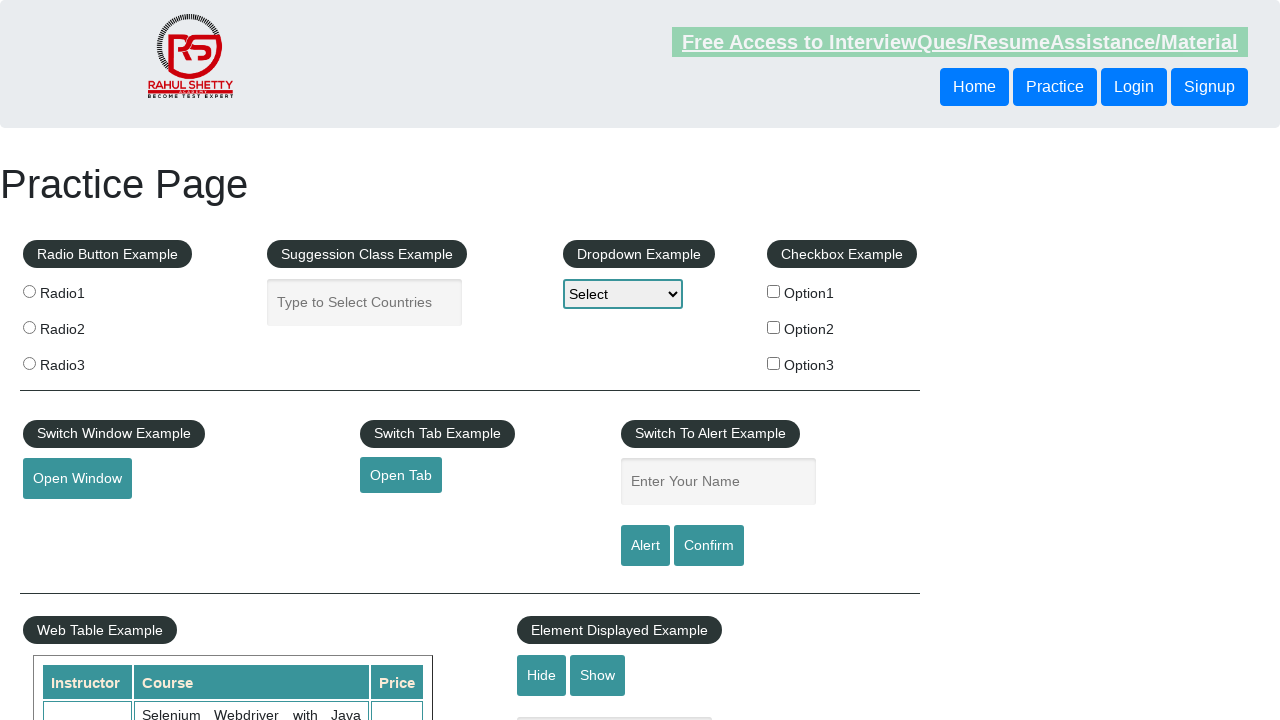

Waited 2 seconds after clicking checkbox at index 2
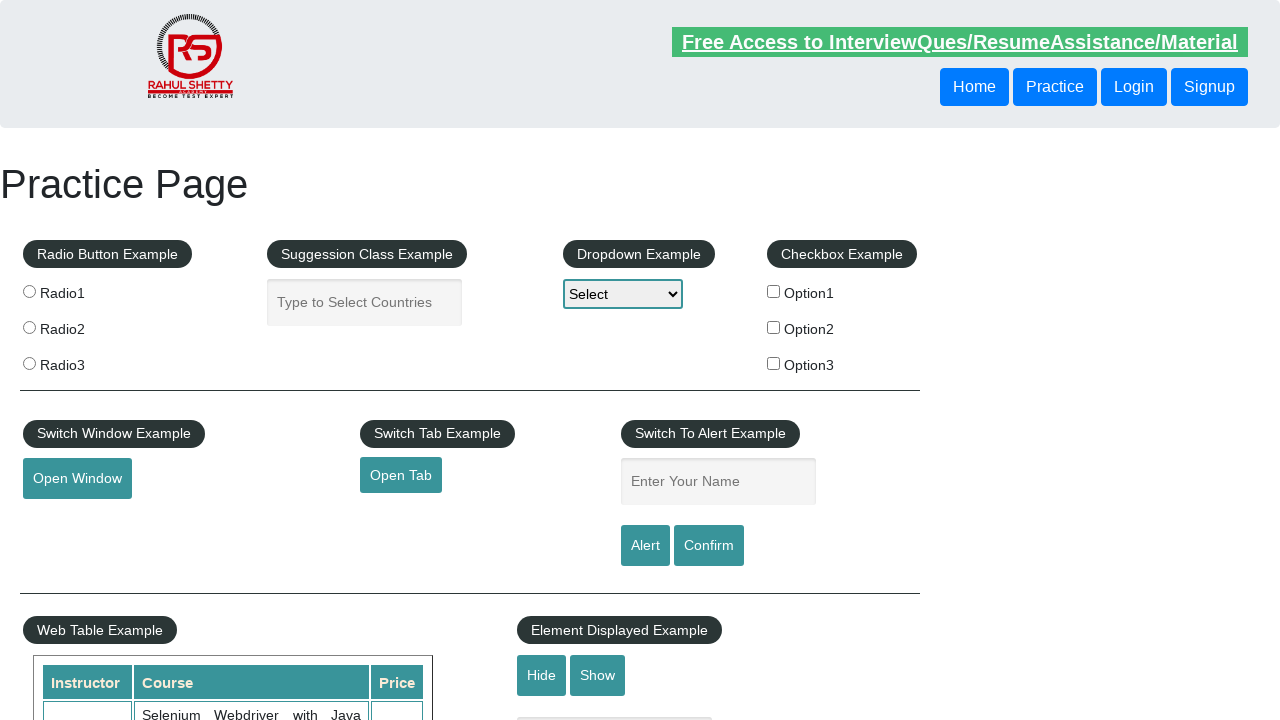

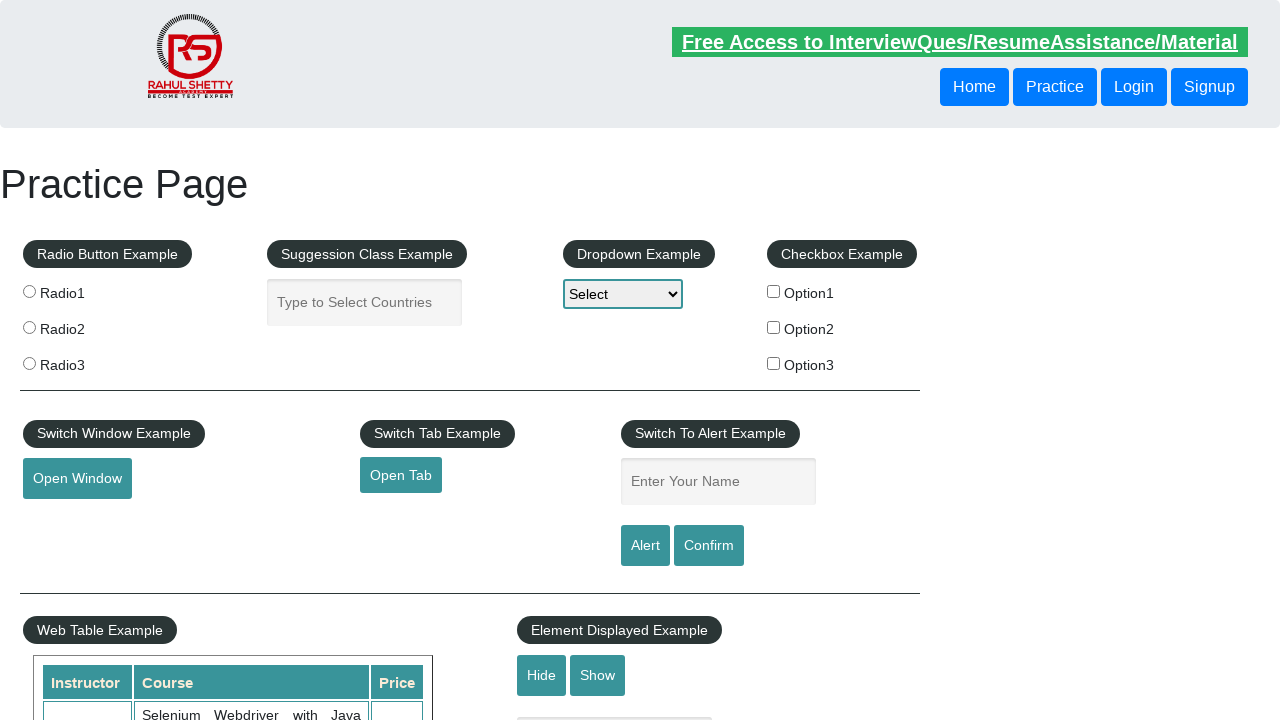